Tests multi-select dropdown functionality by scrolling to the element, selecting multiple options, and then deselecting all

Starting URL: https://www.softwaretestingmaterial.com/sample-webpage-to-automate/

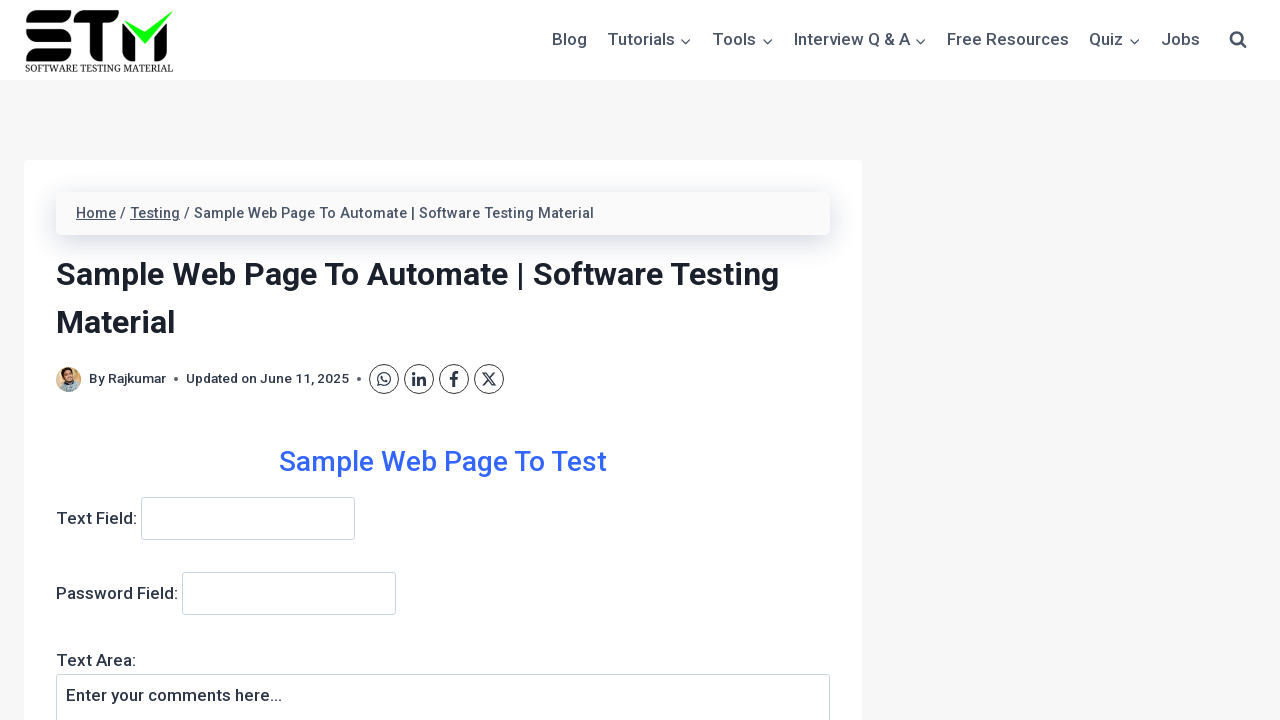

Scrolled down 1200 pixels to locate multi-select element
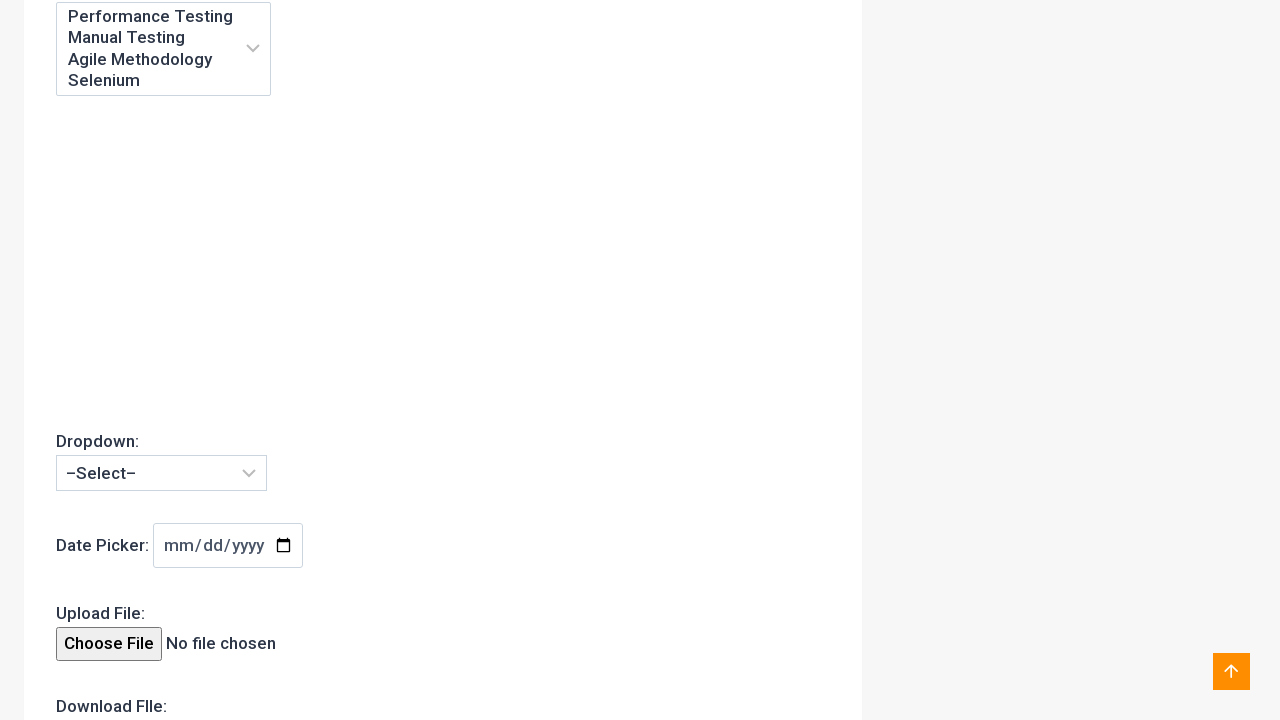

Multi-select dropdown element became visible
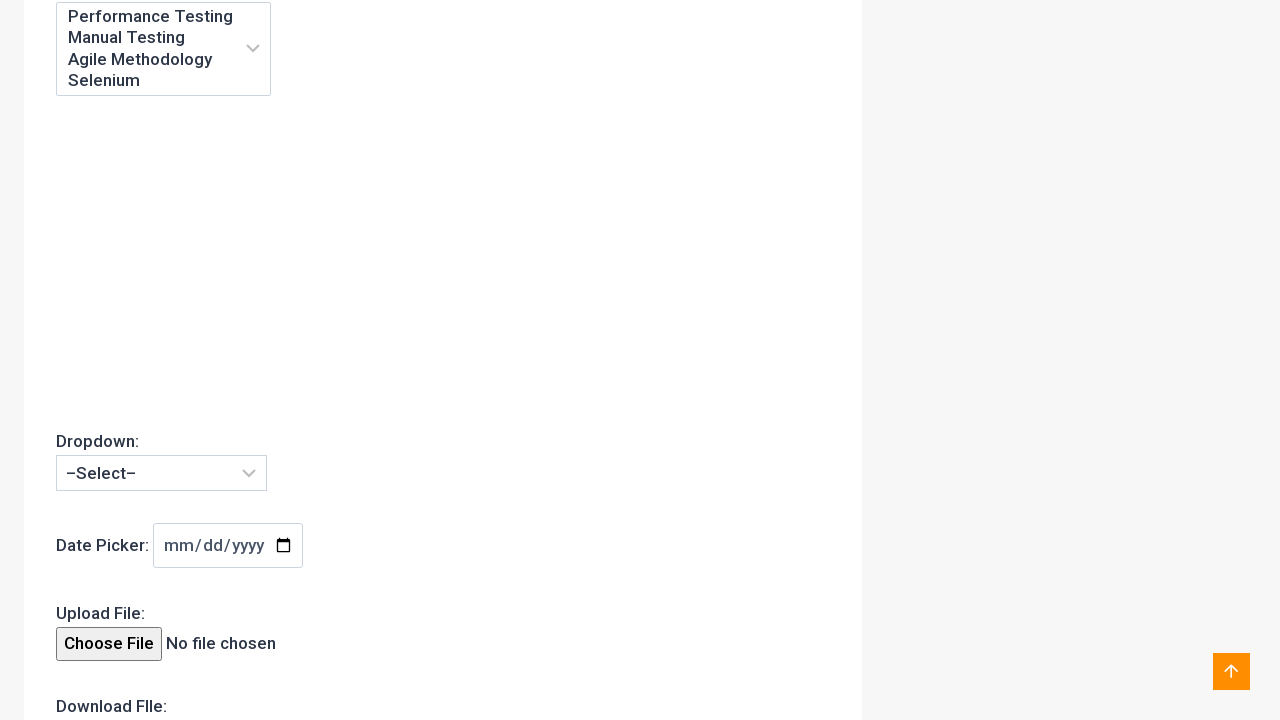

Selected 'msperformance' option from multi-select dropdown on select[name='multipleselect[]']
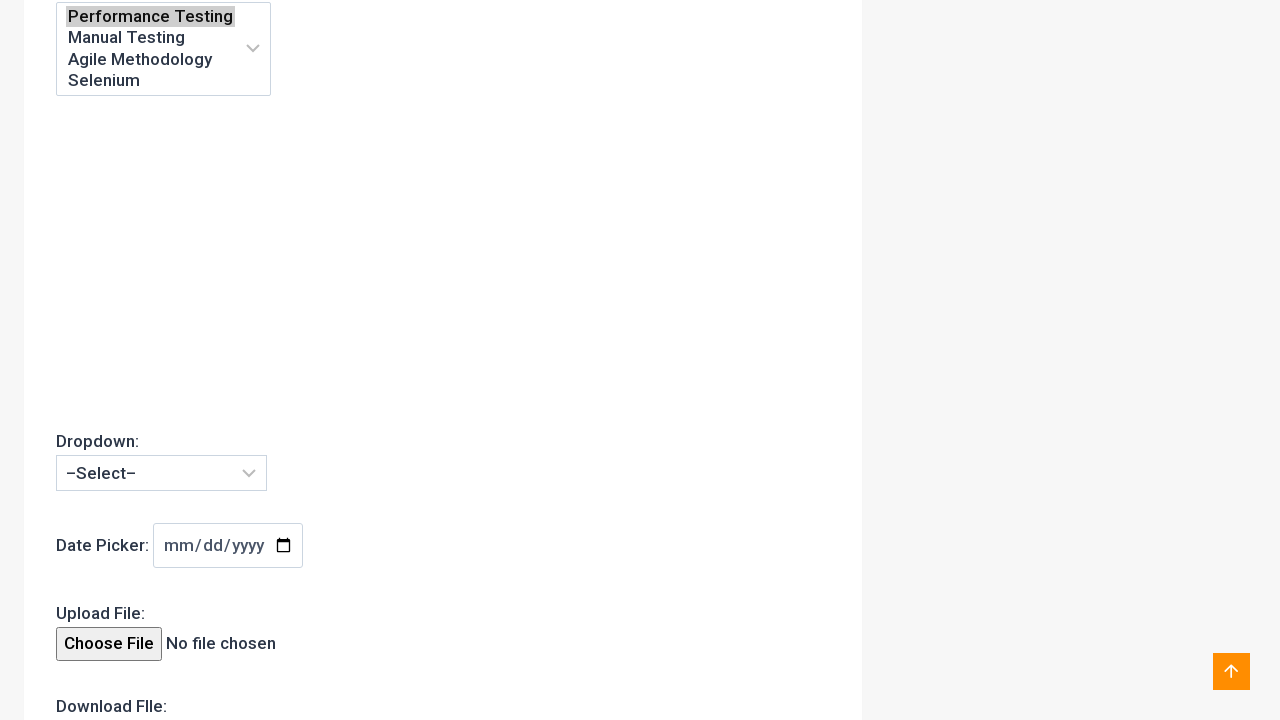

Selected 'msmanual' option from multi-select dropdown on select[name='multipleselect[]']
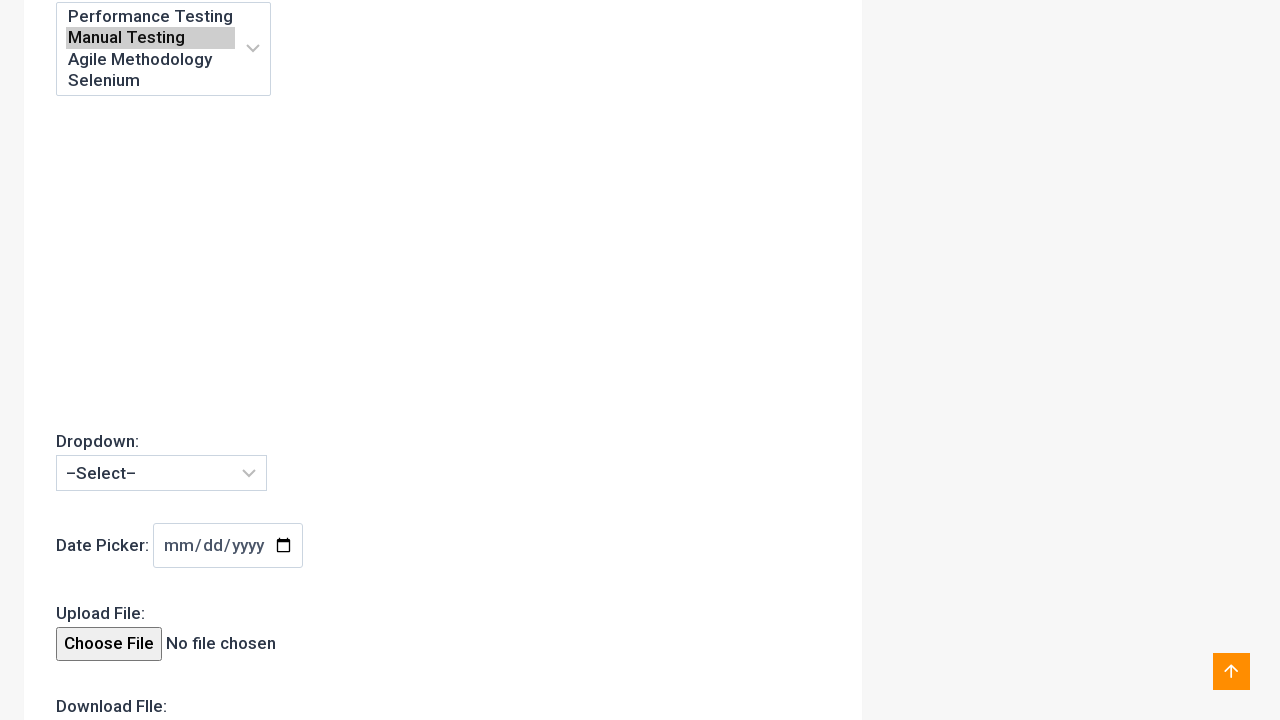

Selected 'msagile' option from multi-select dropdown on select[name='multipleselect[]']
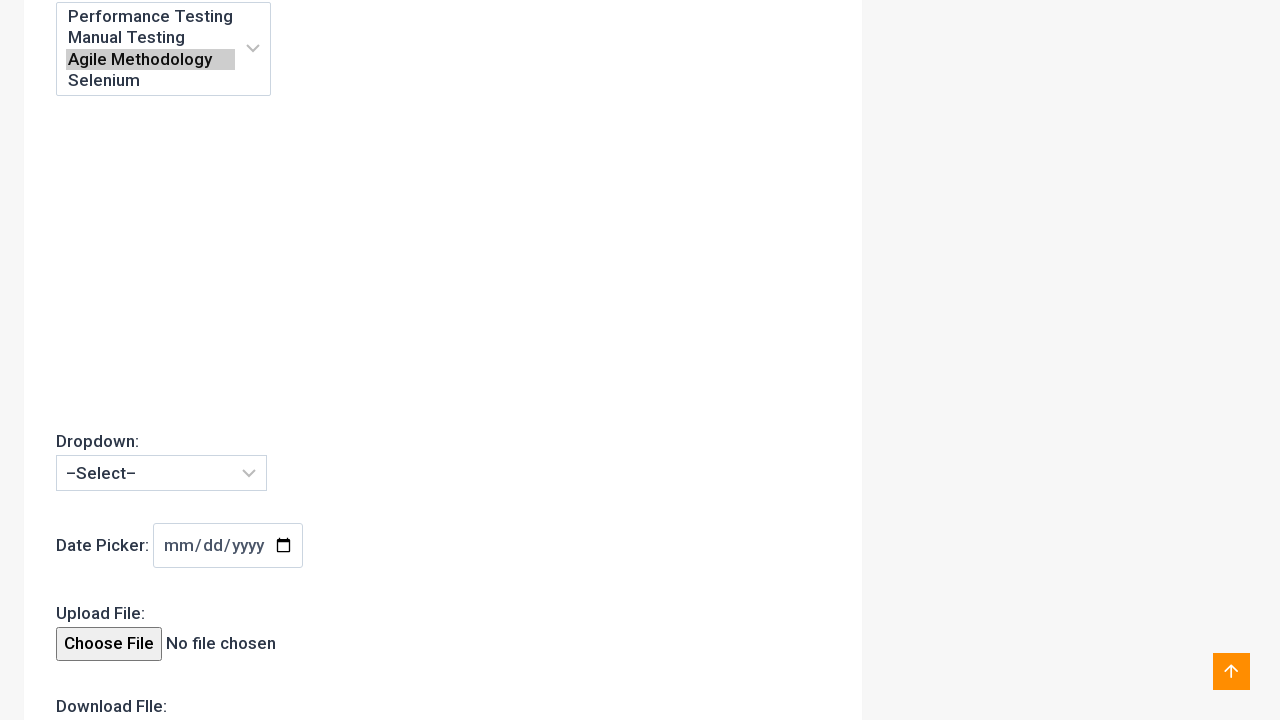

Deselected all options from multi-select dropdown on select[name='multipleselect[]']
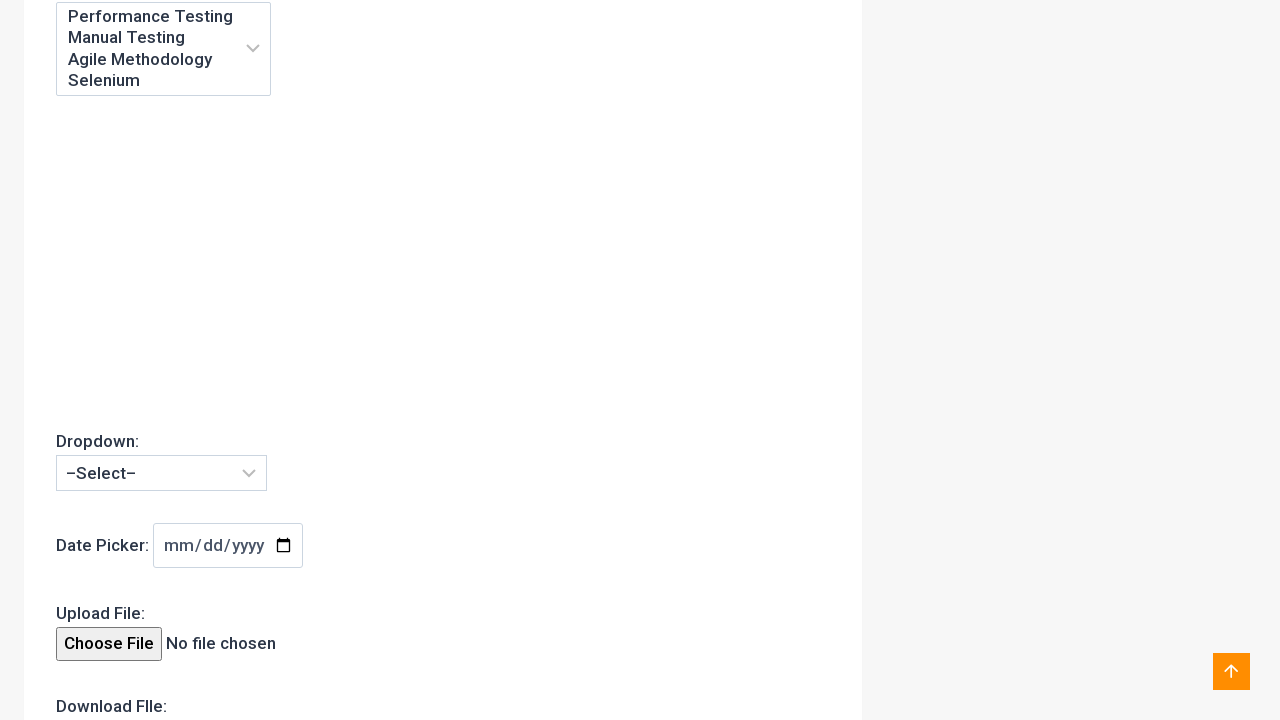

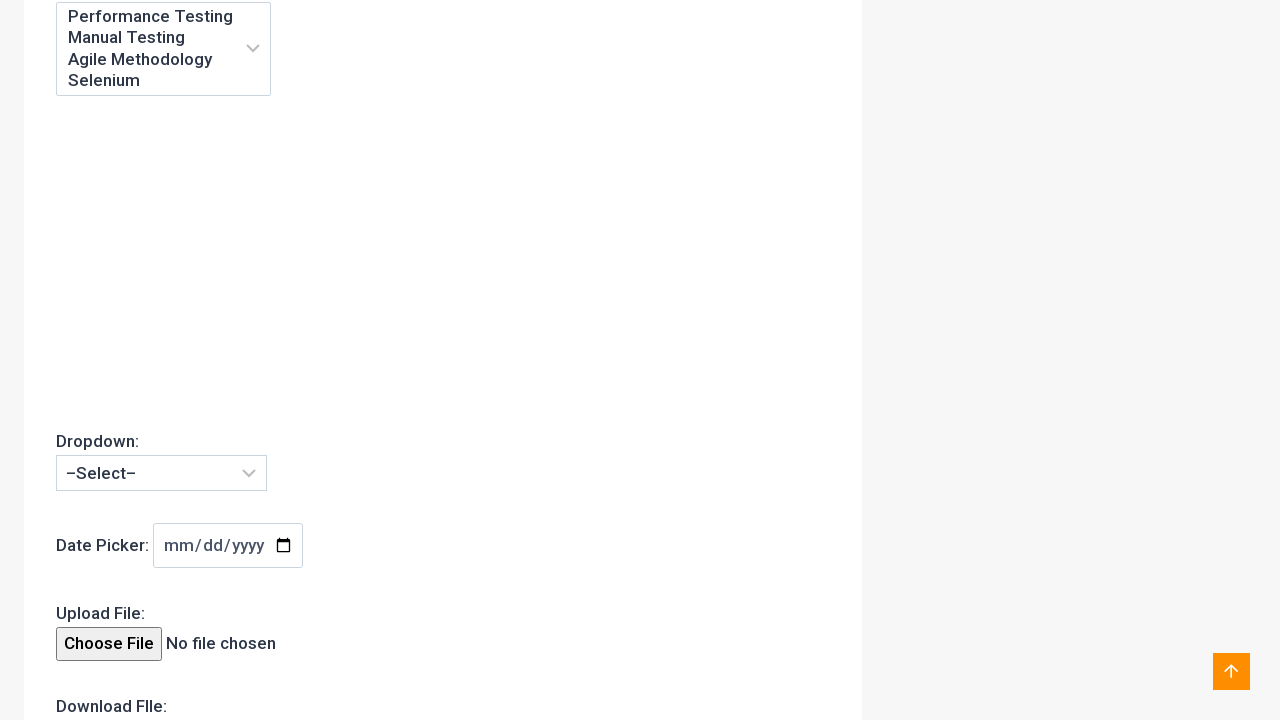